Navigates to the home page and verifies the header text displays correctly

Starting URL: https://kristinek.github.io/site

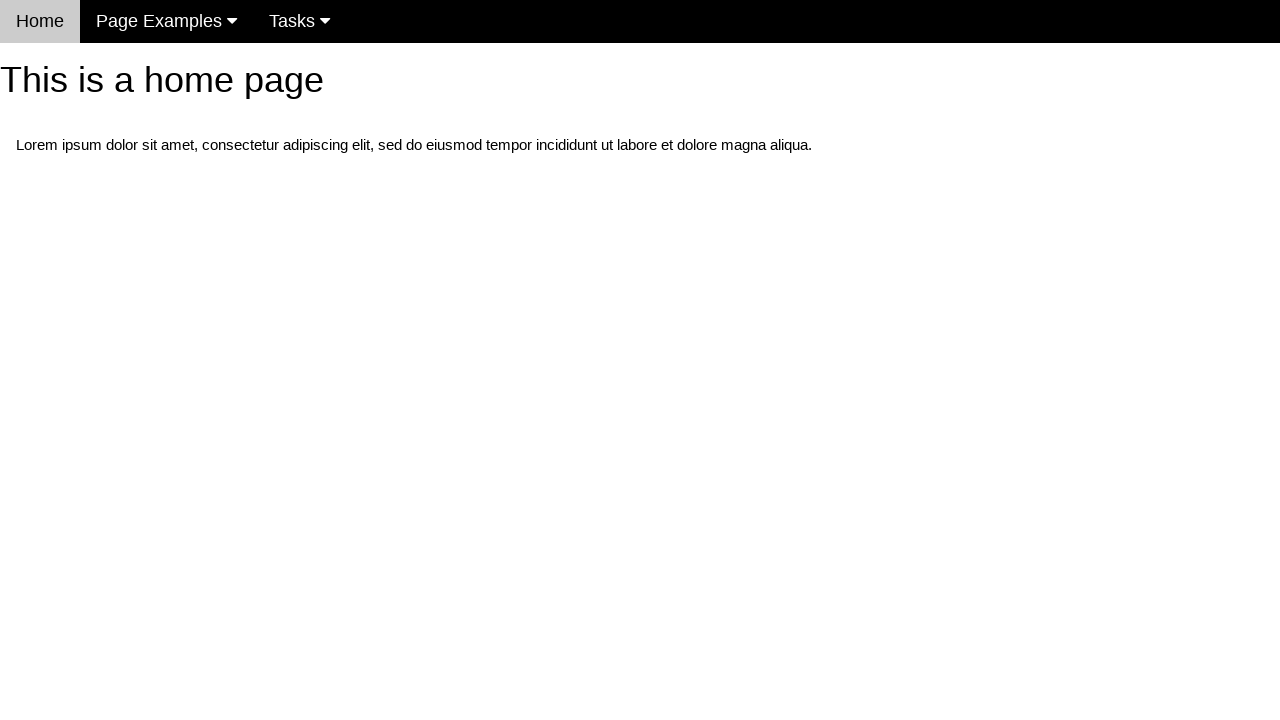

Navigated to home page at https://kristinek.github.io/site
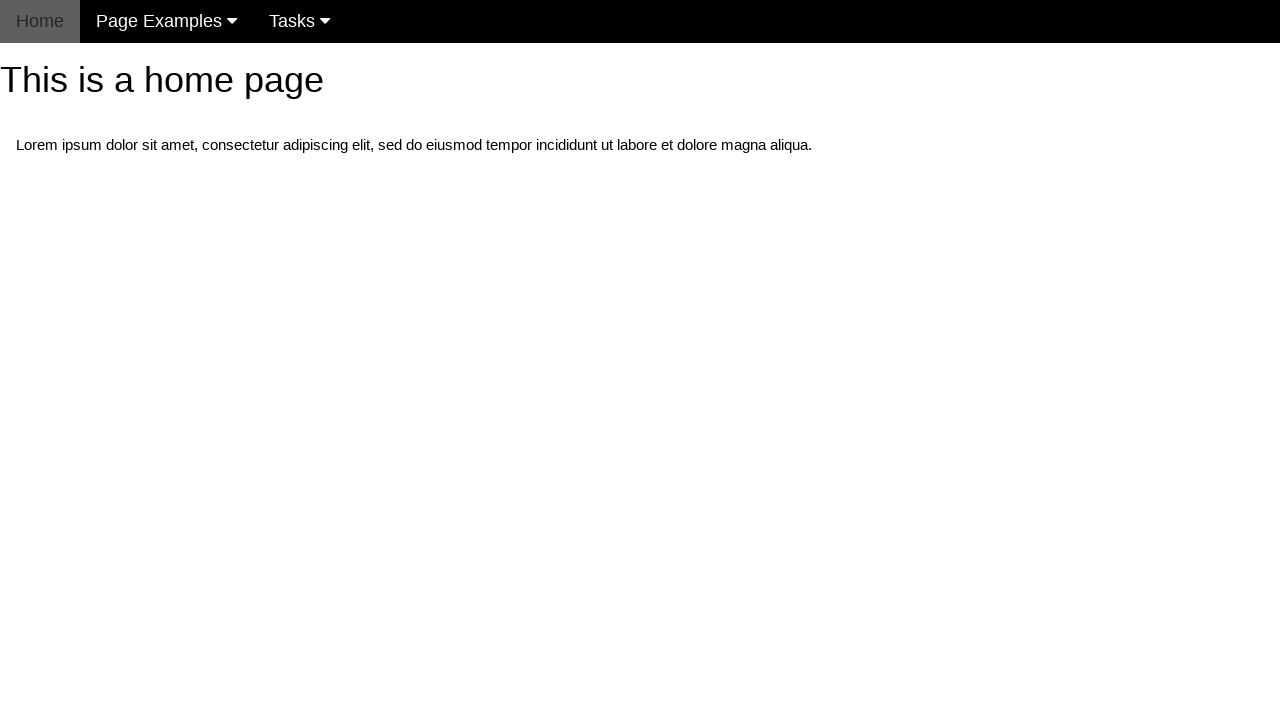

Located h1 header element
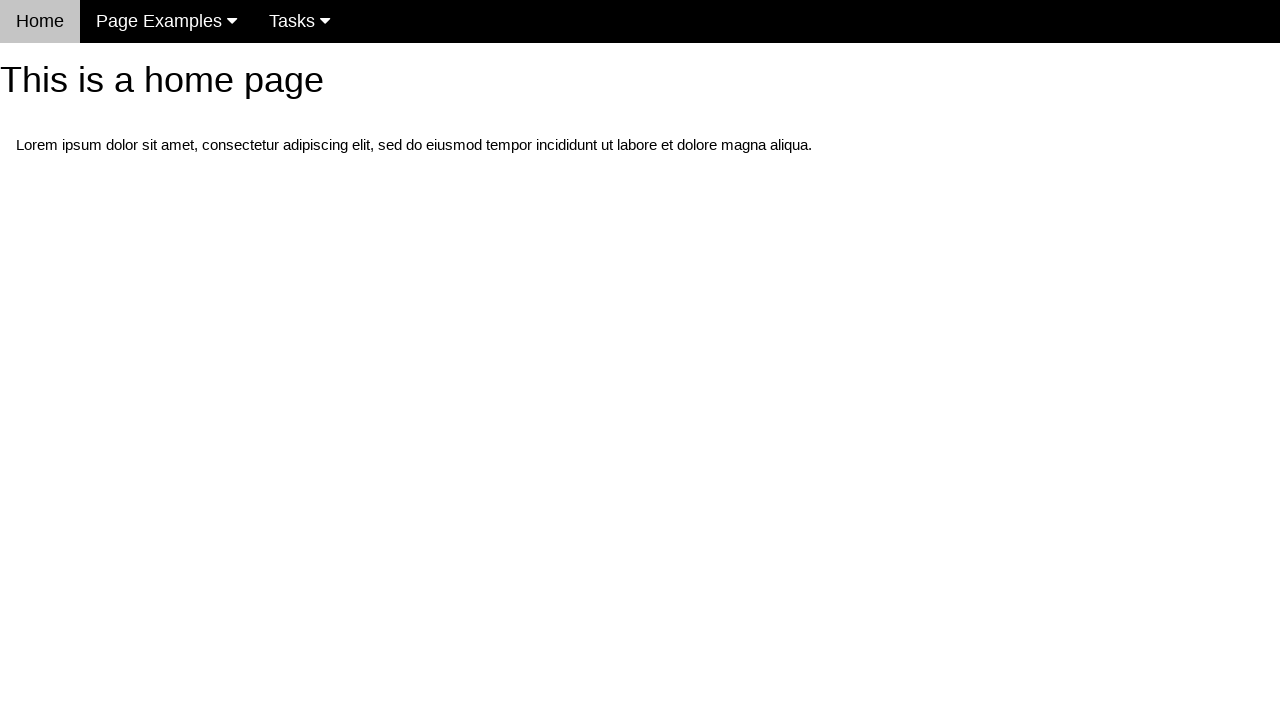

Waited for h1 header to be visible
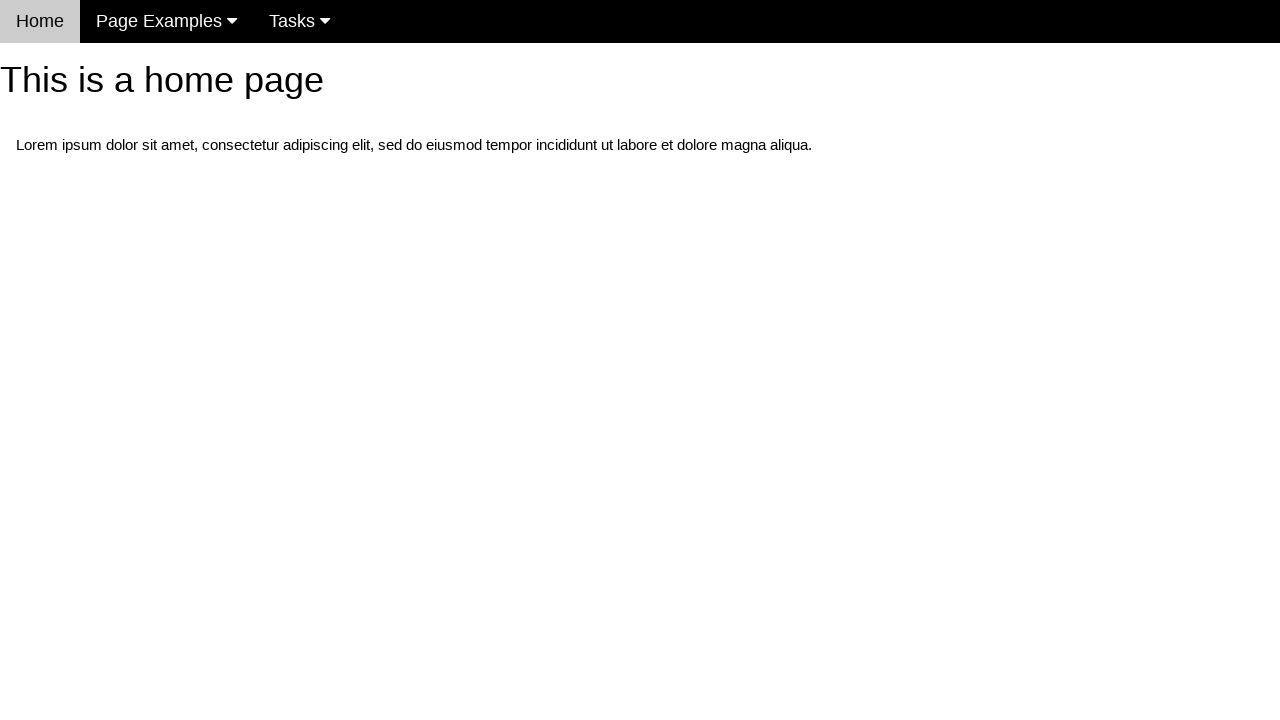

Verified header text displays 'This is a home page'
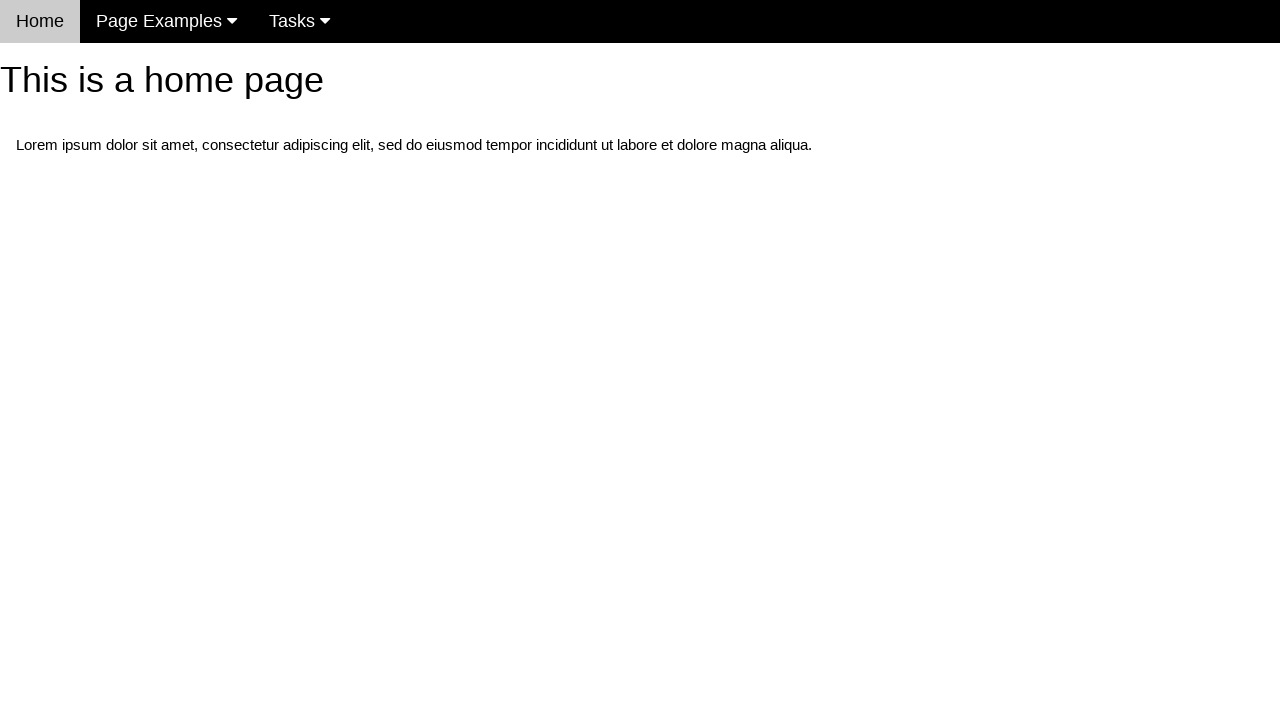

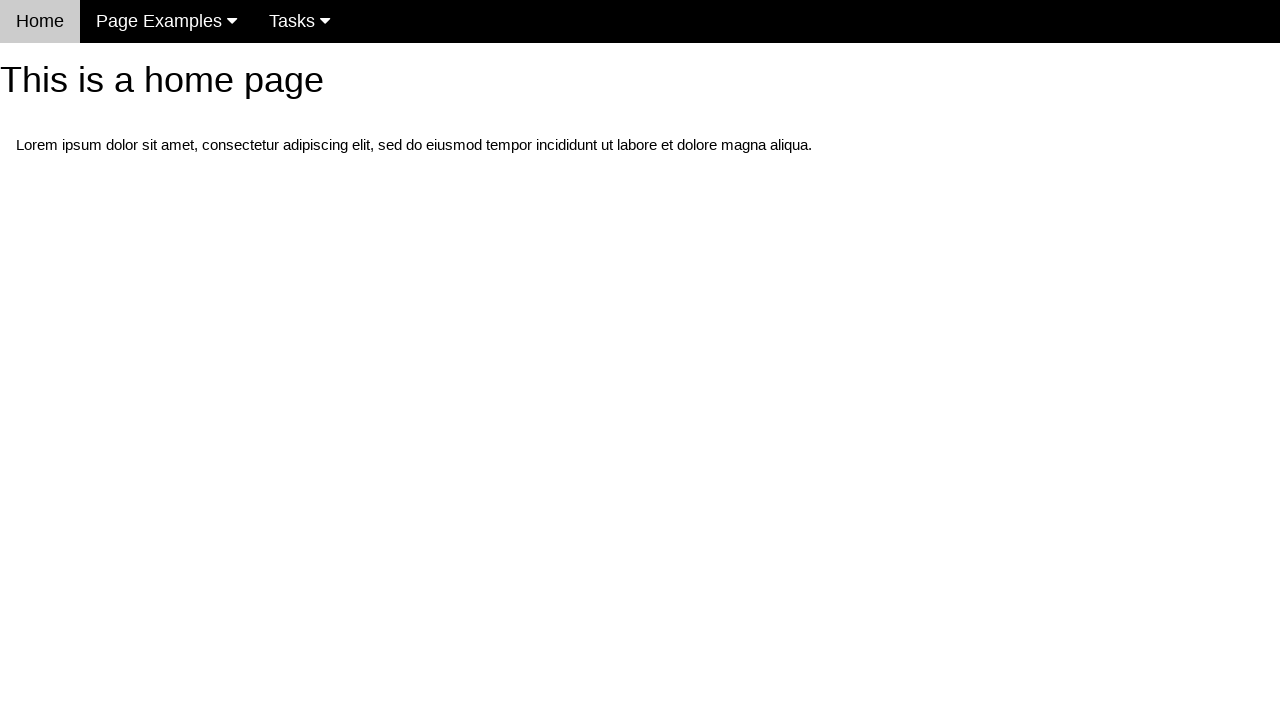